Opens the Flipkart e-commerce homepage and verifies the page loads successfully

Starting URL: https://www.flipkart.com/

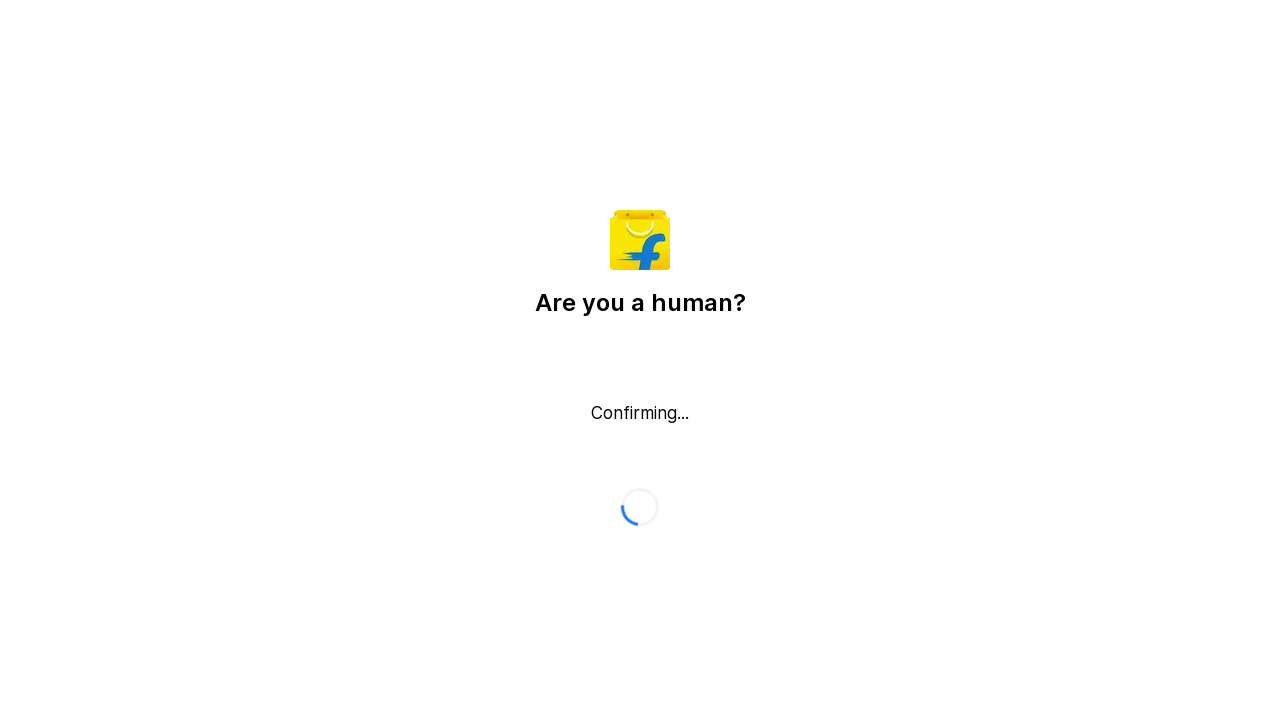

Waited for page DOM content to load
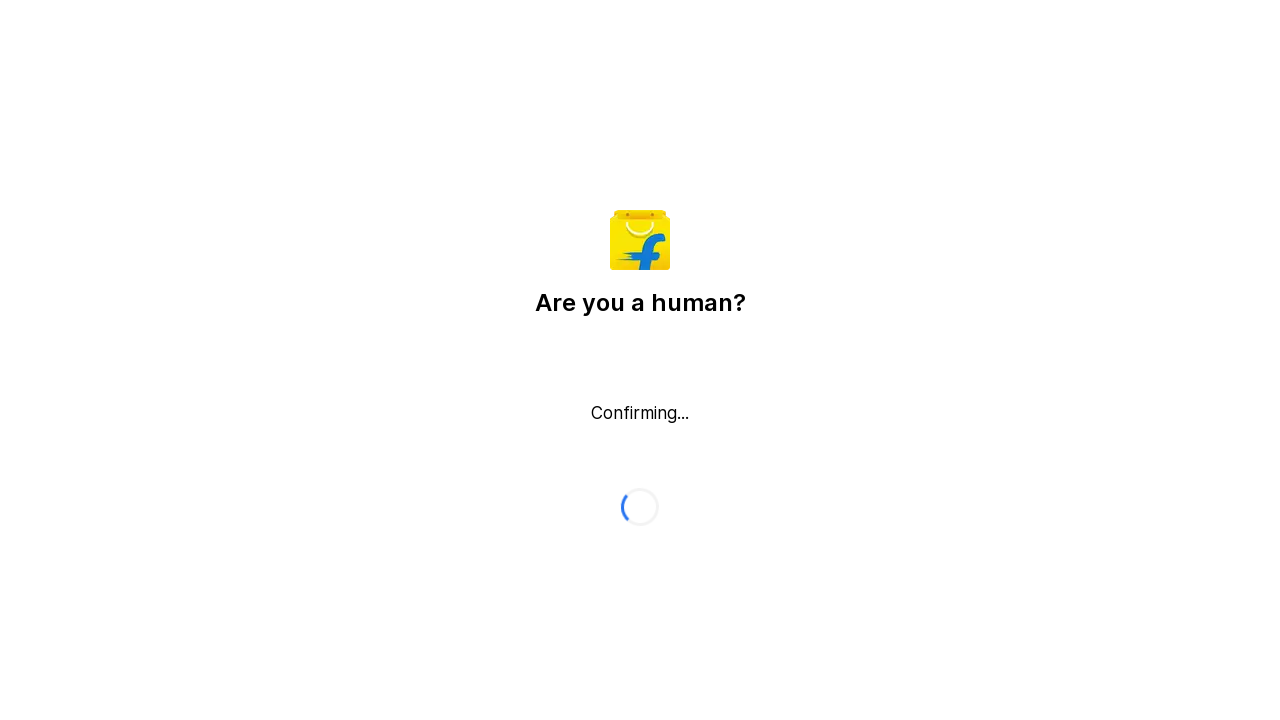

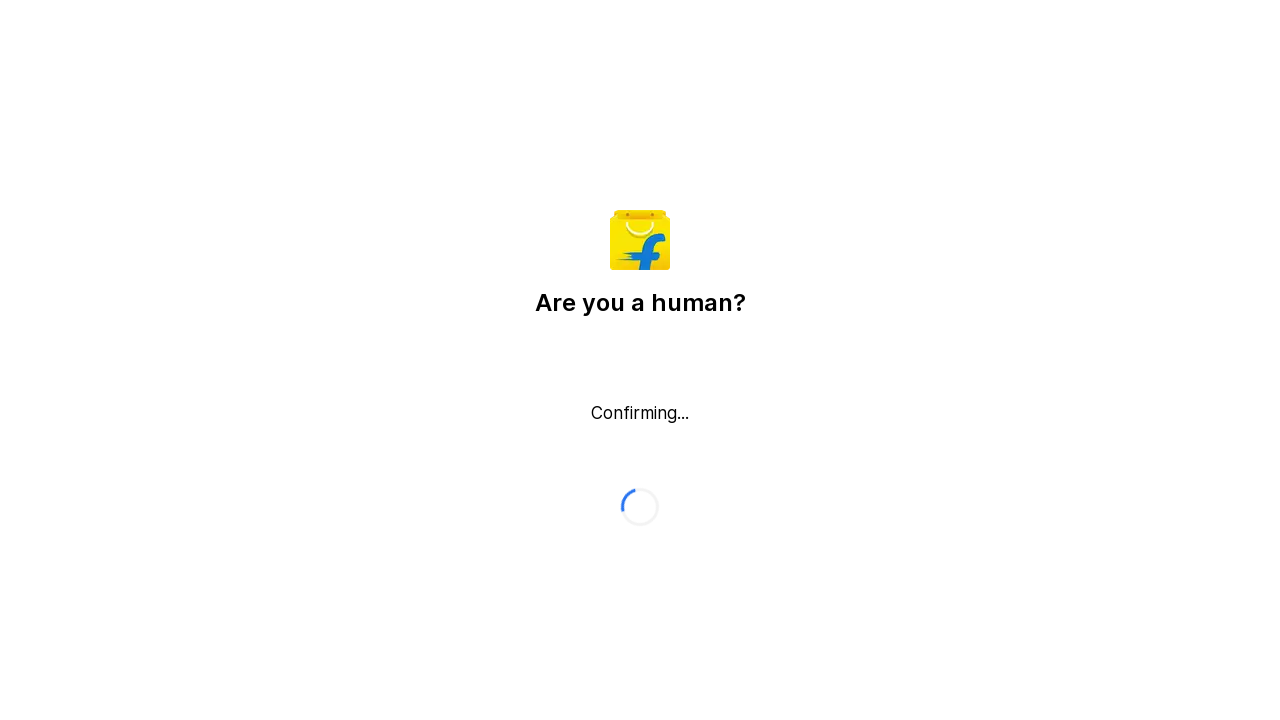